Fills out a practice registration form with personal information, date of birth, subjects/hobbies, and state/city selection, then submits and verifies the submission modal shows correct student name.

Starting URL: https://demoqa.com/automation-practice-form

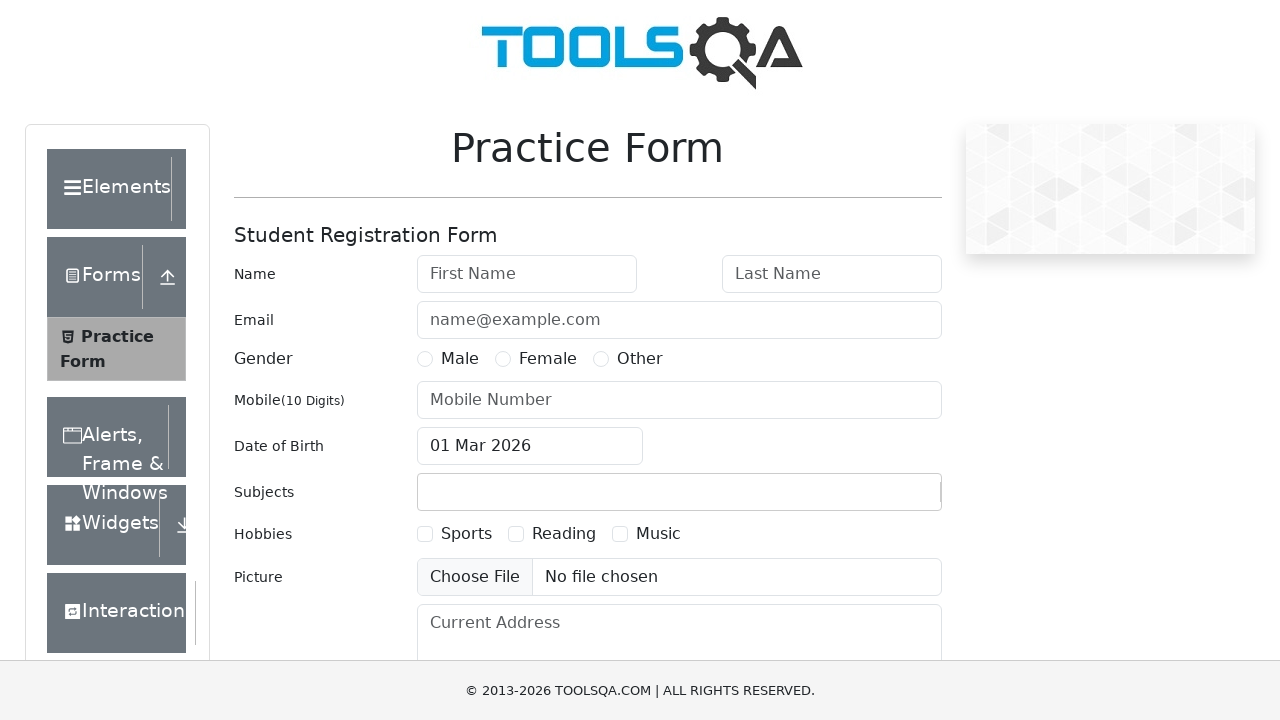

Filled first name field with 'John' on #firstName
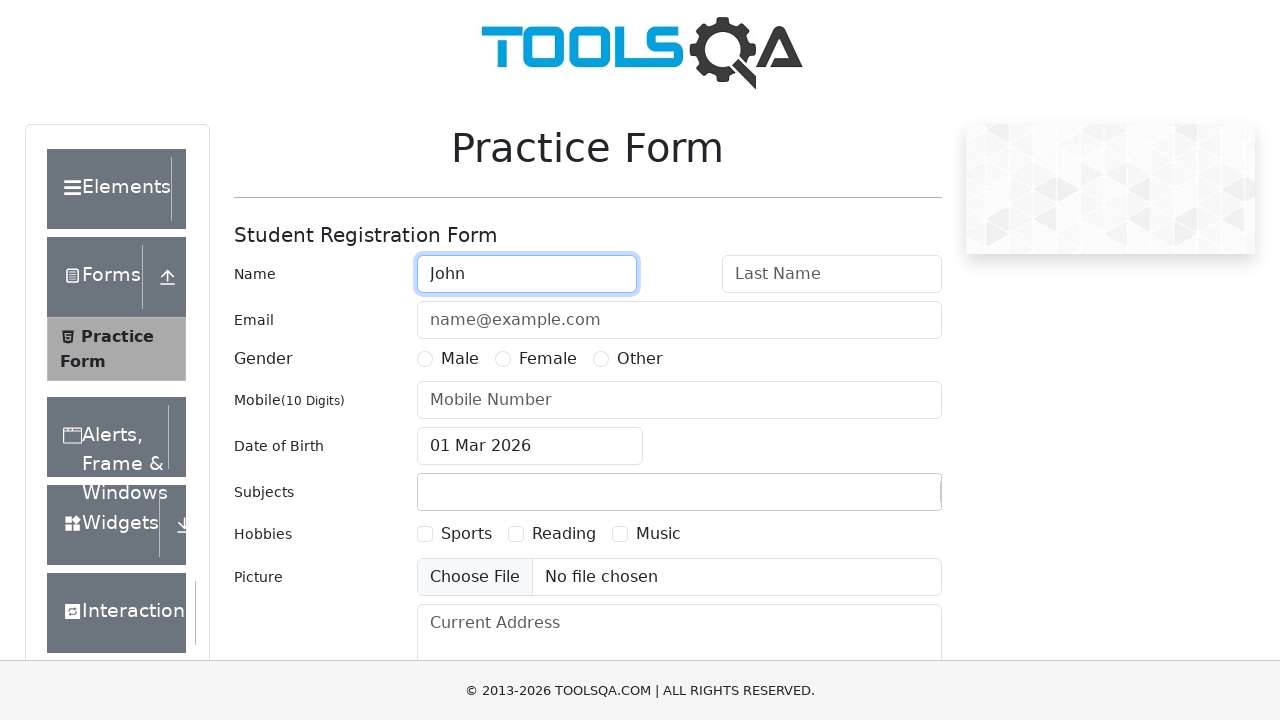

Filled last name field with 'Doe' on #lastName
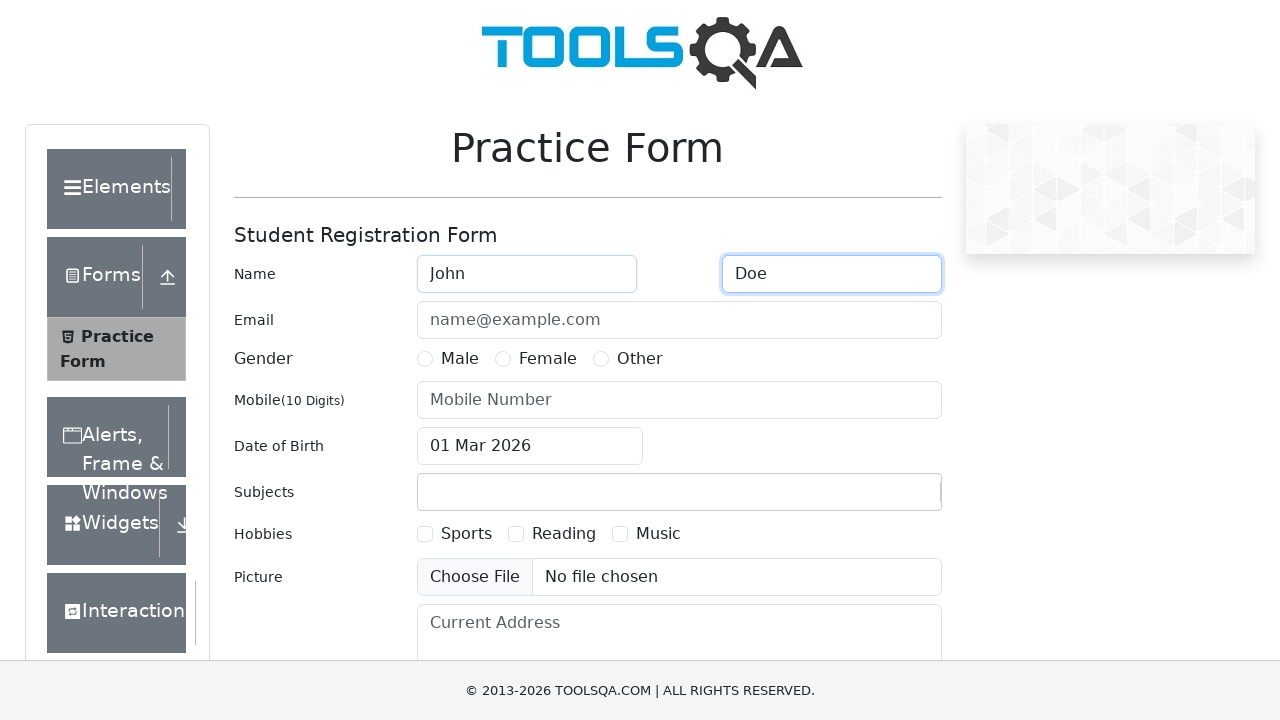

Filled email field with 'john.doe@example.com' on #userEmail
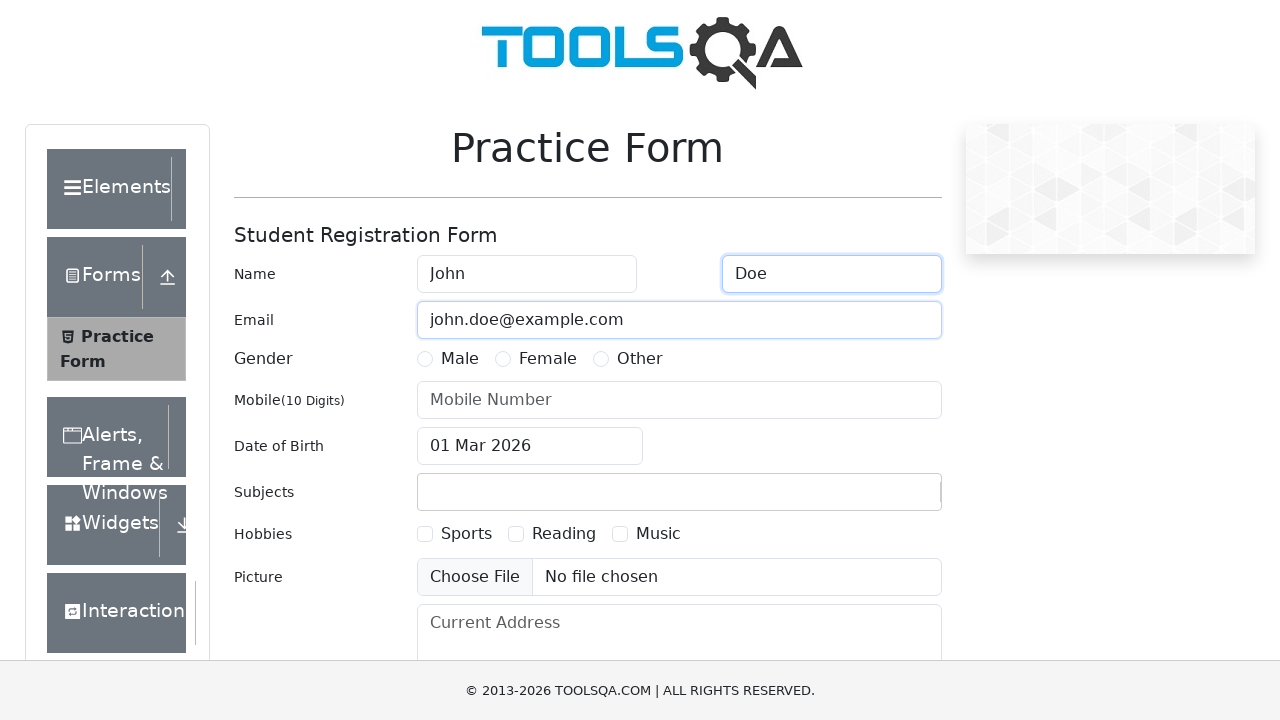

Selected 'Male' gender option at (460, 359) on xpath=//label[contains(text(),'Male')]
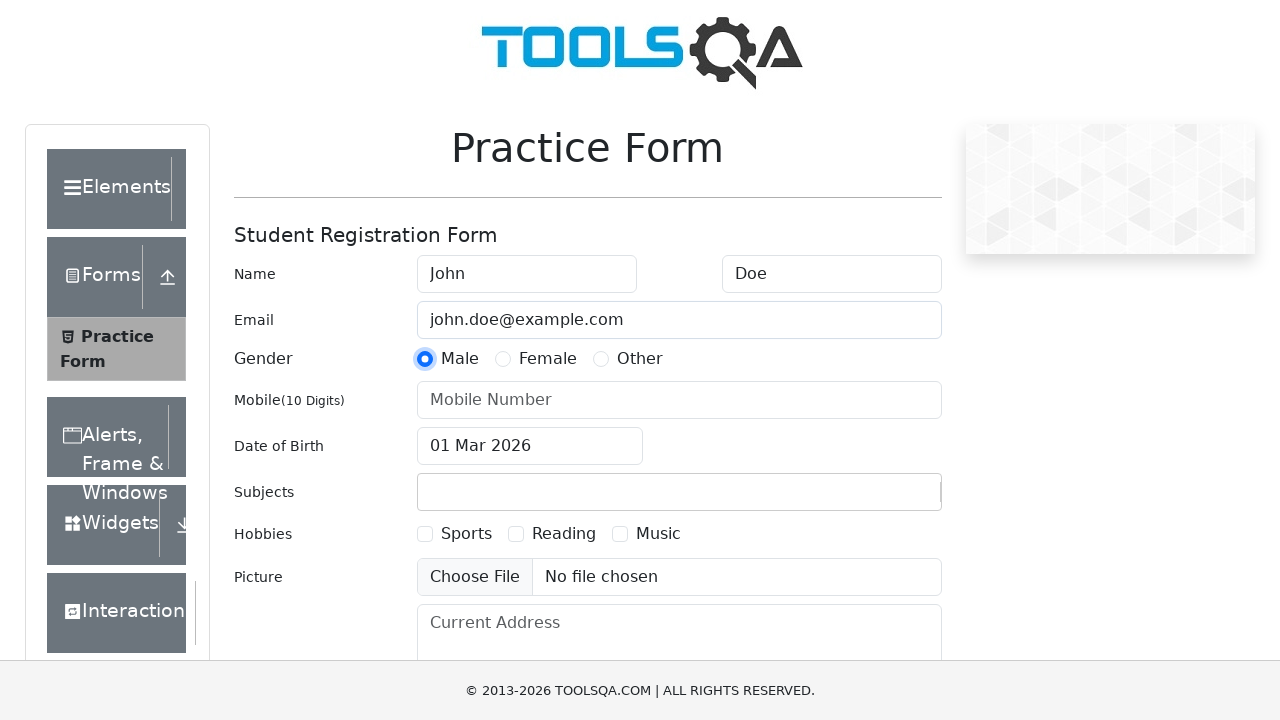

Filled mobile number with '1234567890' on #userNumber
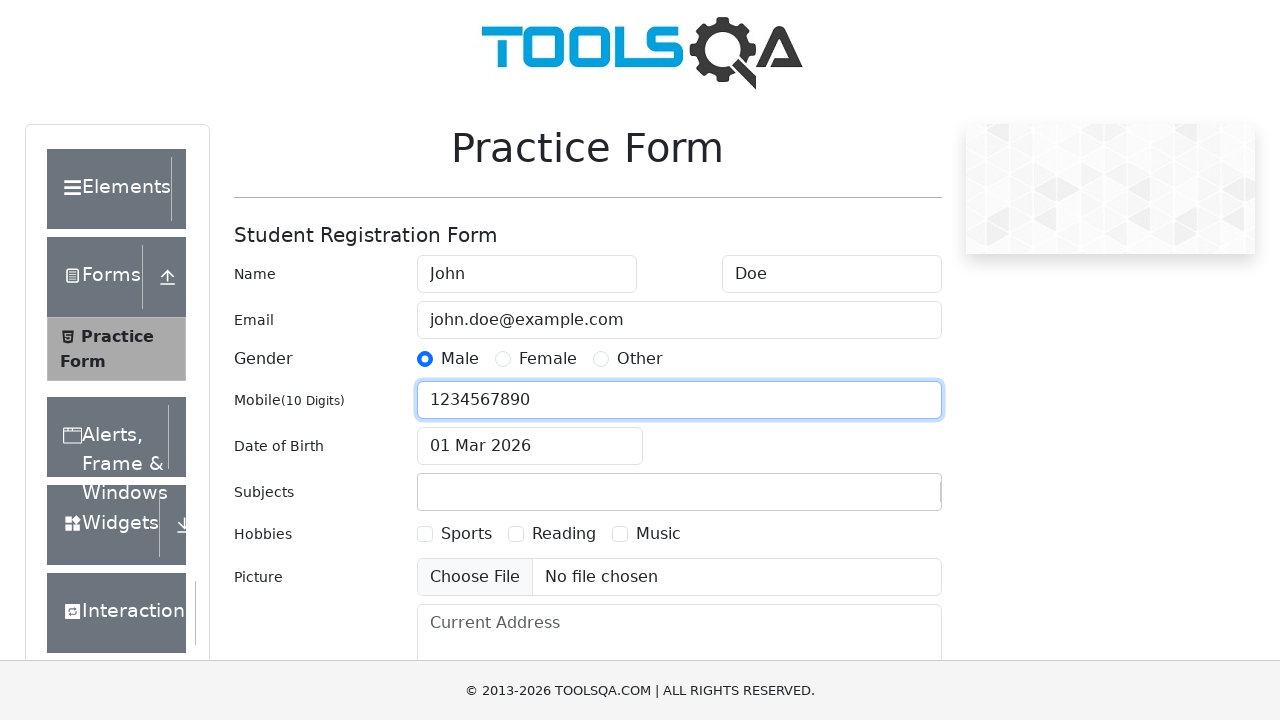

Filled current address on #currentAddress
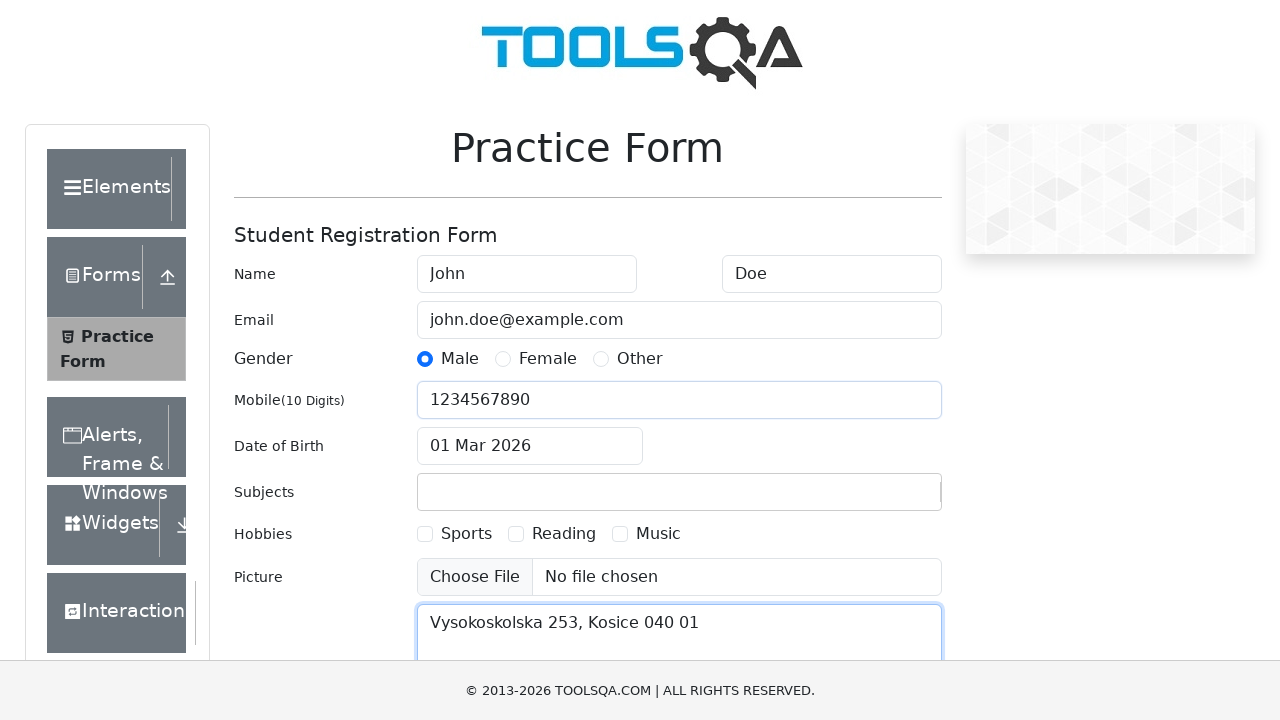

Selected 'Sports' hobby checkbox at (466, 534) on xpath=//label[contains(text(),'Sports')]
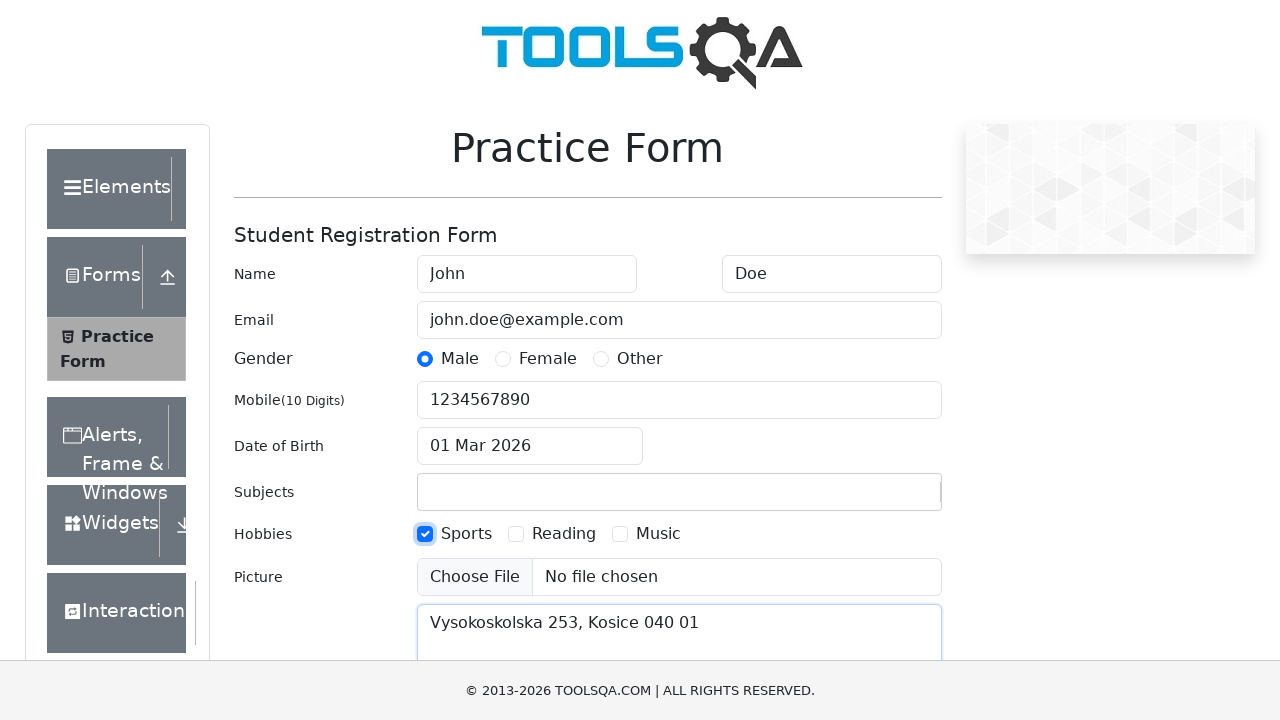

Clicked date of birth input to open datepicker at (530, 446) on #dateOfBirthInput
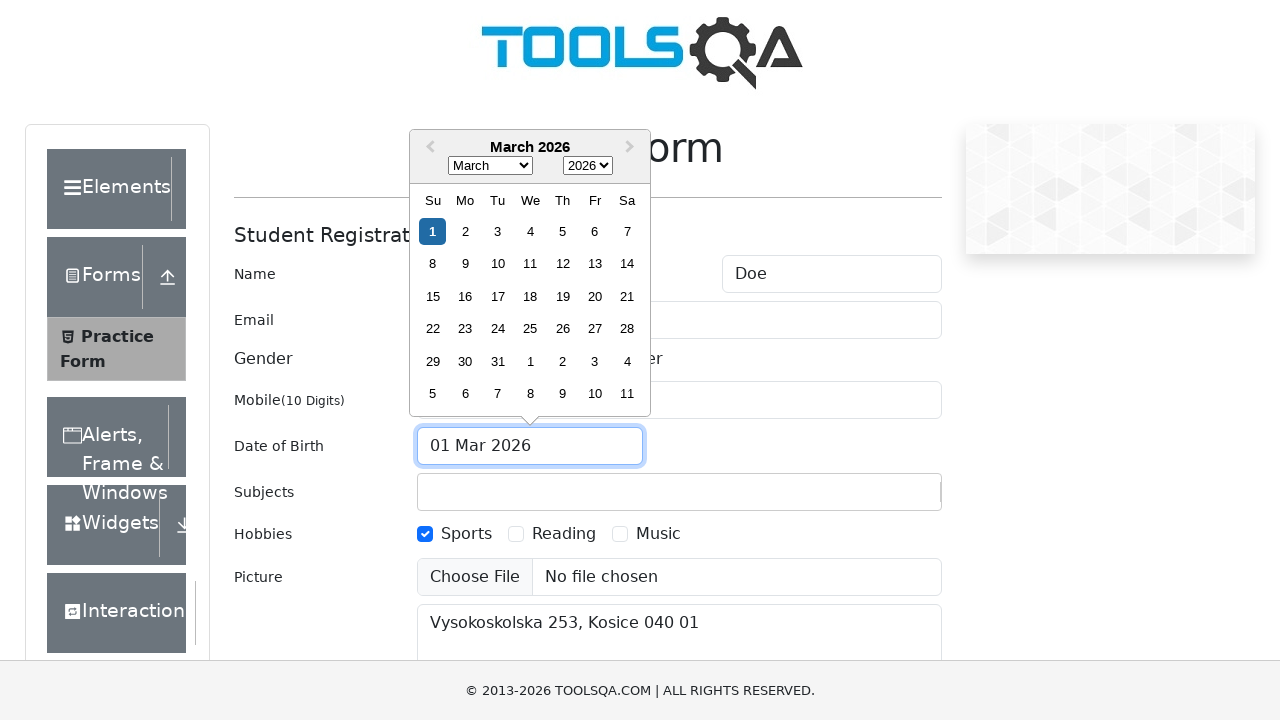

Selected February from month dropdown on .react-datepicker__month-select
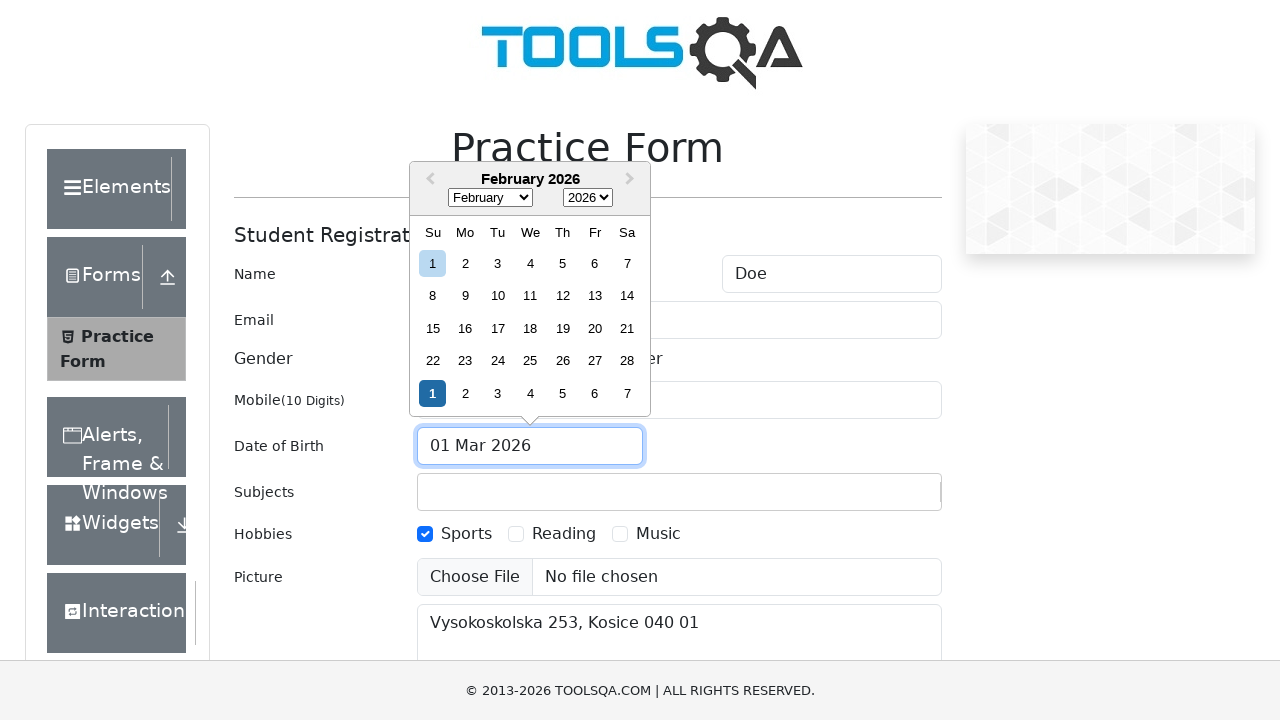

Selected 2000 from year dropdown on .react-datepicker__year-select
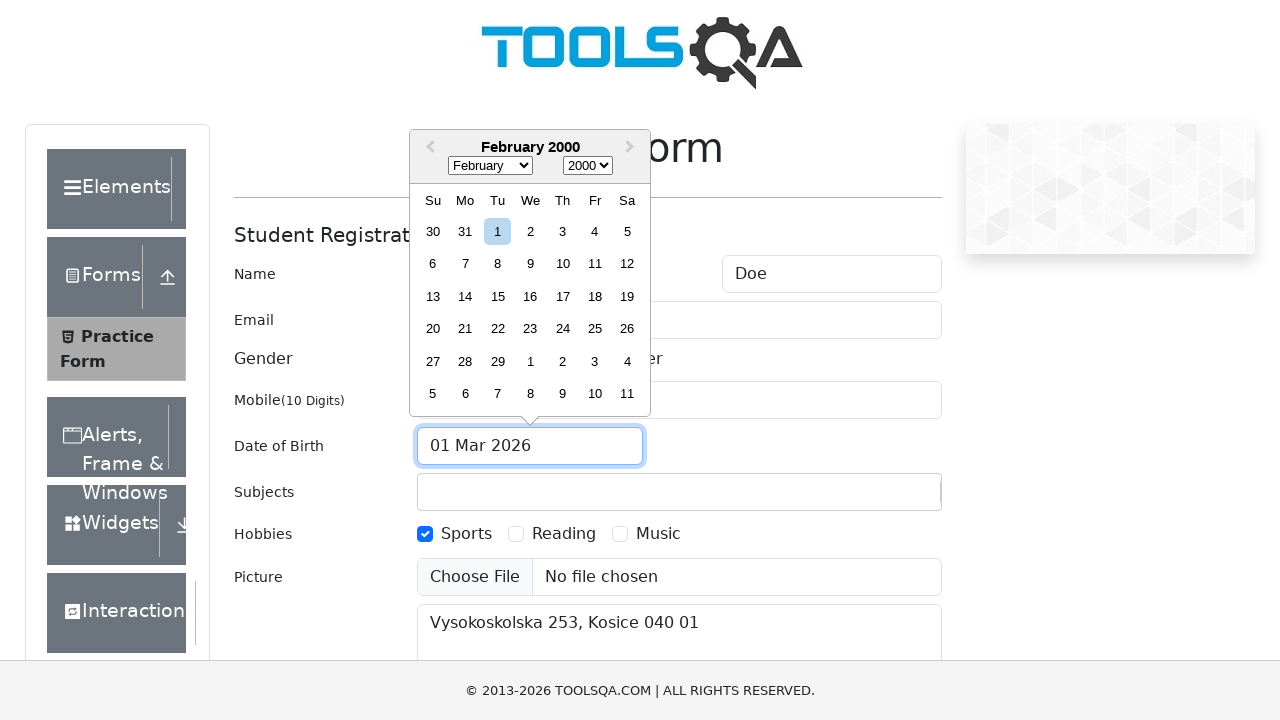

Selected day 1 from date picker at (498, 231) on xpath=//div[contains(@class, 'react-datepicker__day') and not(contains(@class, '
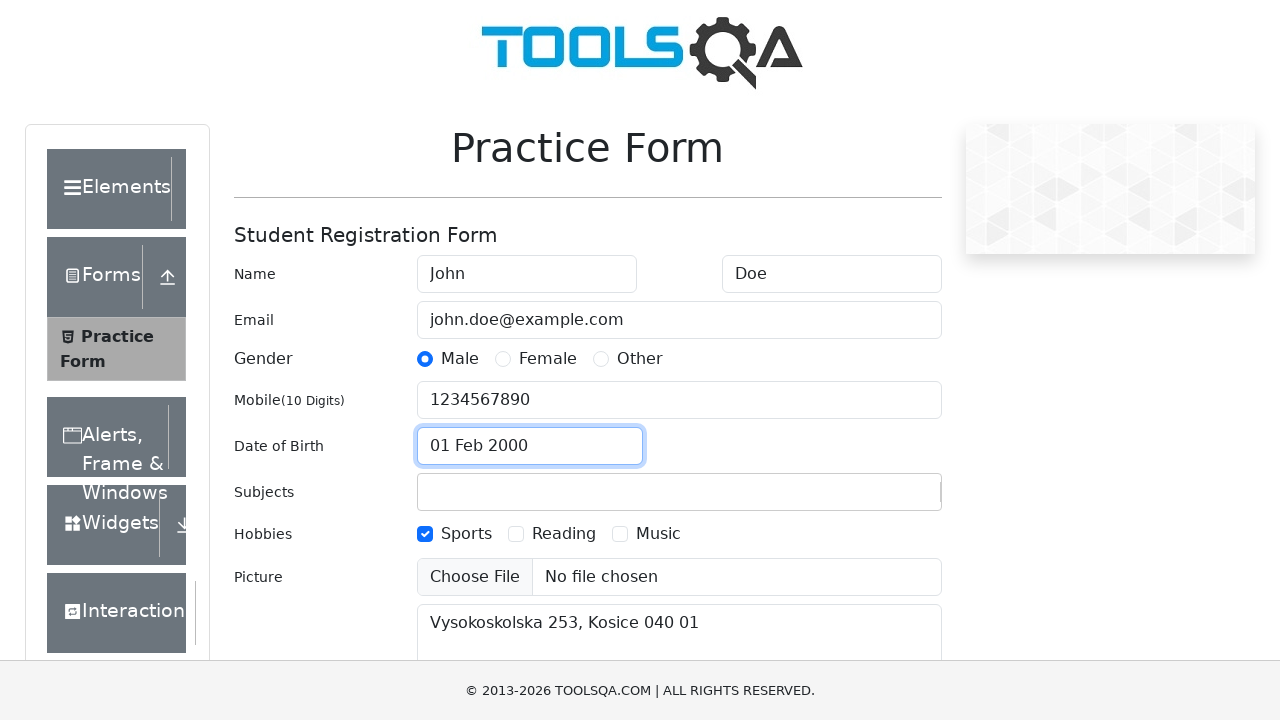

Filled subjects input with 'Computer Science' on #subjectsInput
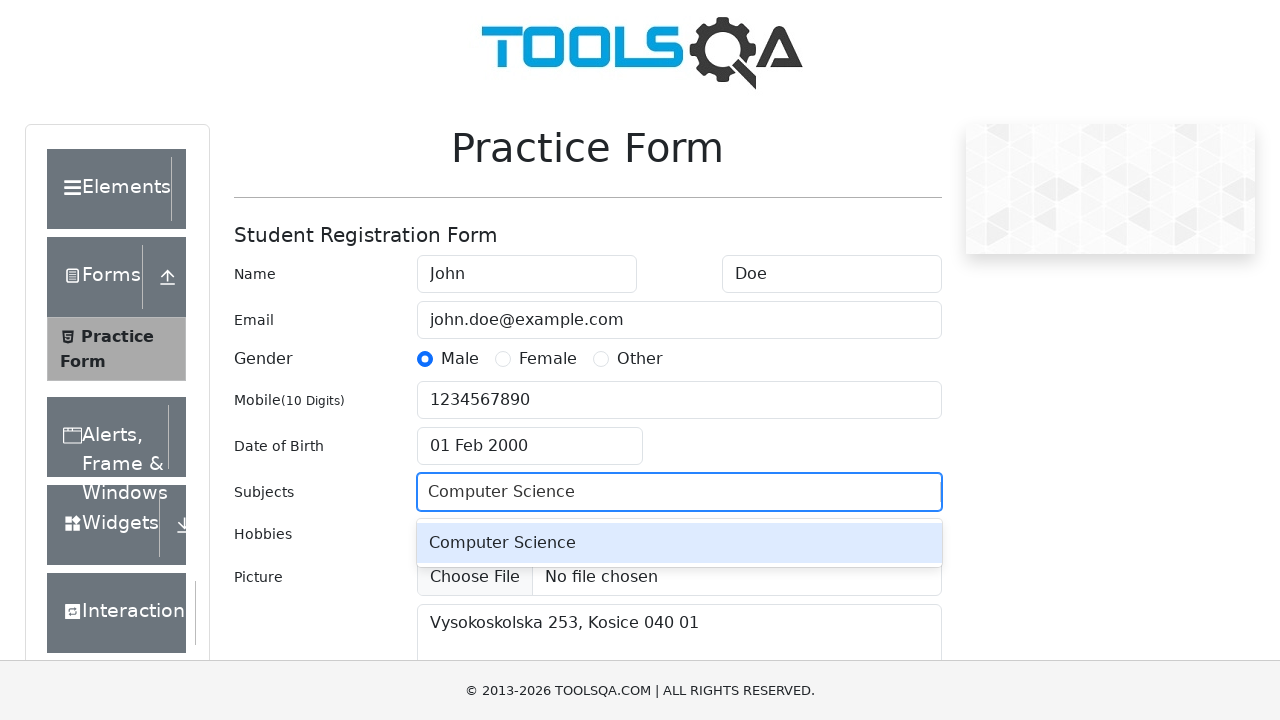

Pressed Enter to add Computer Science to subjects on #subjectsInput
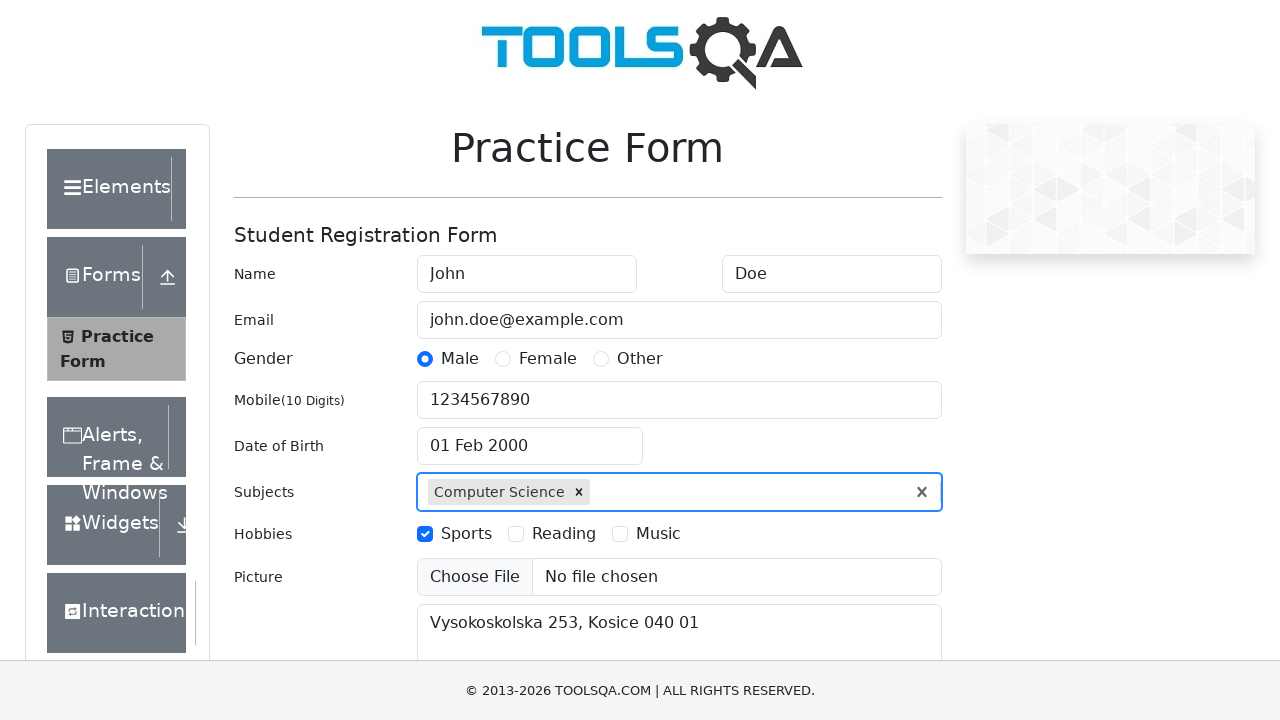

Filled subjects input with 'Physics' on #subjectsInput
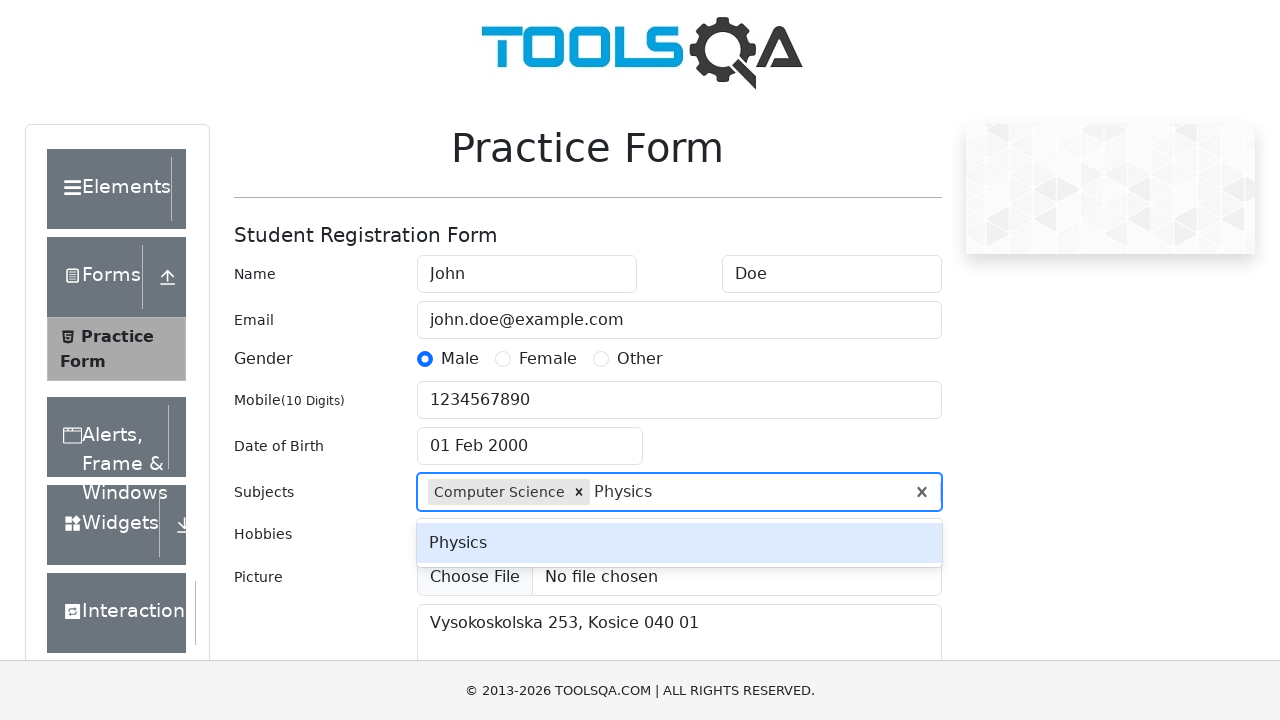

Pressed Enter to add Physics to subjects on #subjectsInput
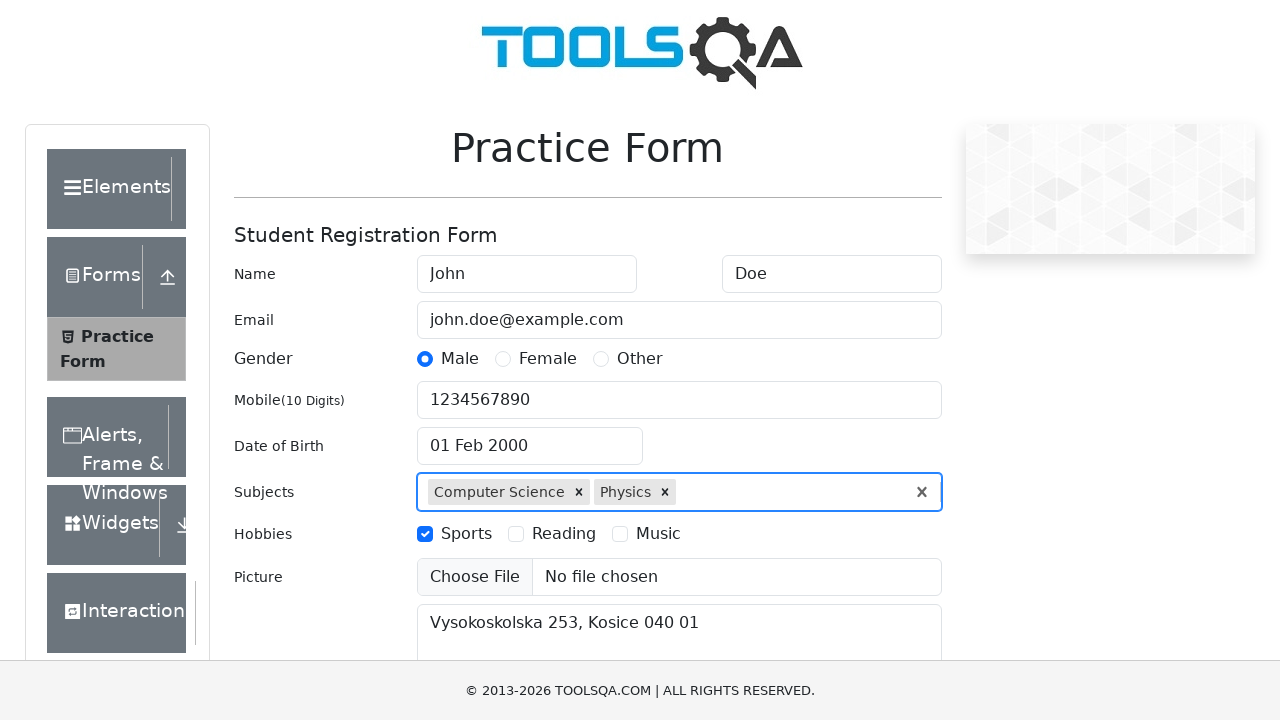

Filled subjects input with 'English' on #subjectsInput
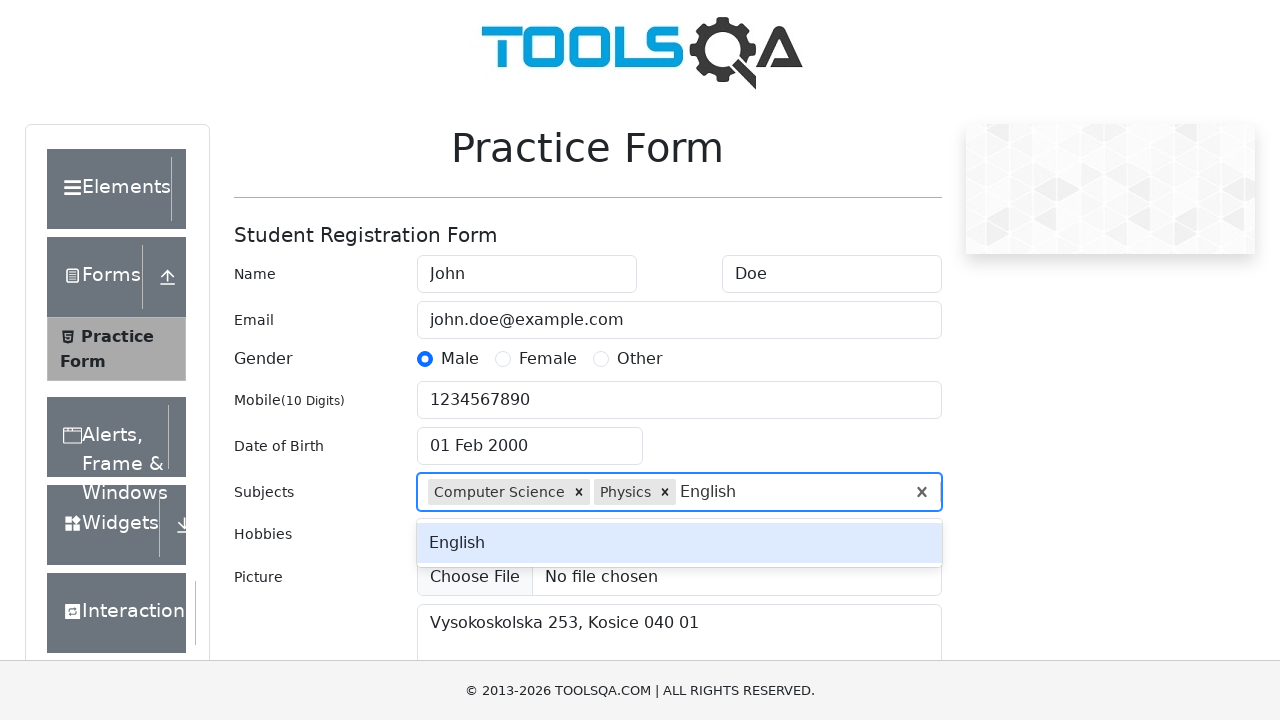

Pressed Enter to add English to subjects on #subjectsInput
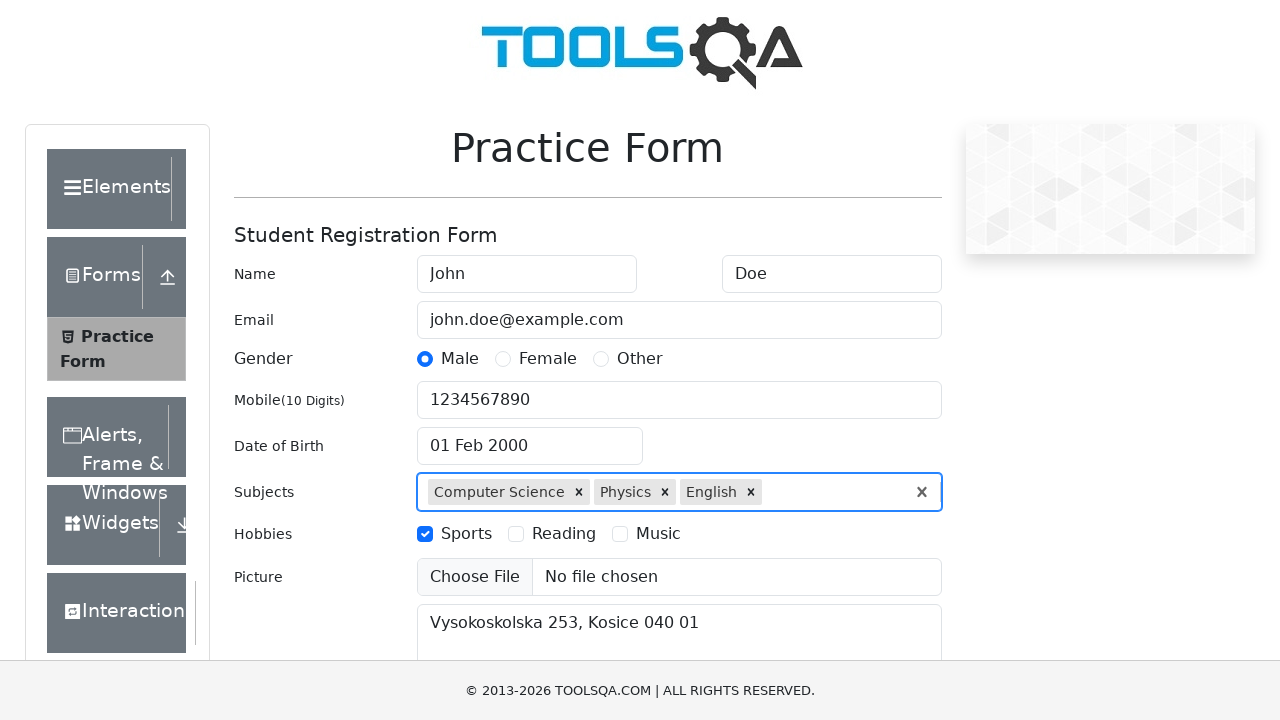

Clicked state dropdown to open at (527, 437) on #state
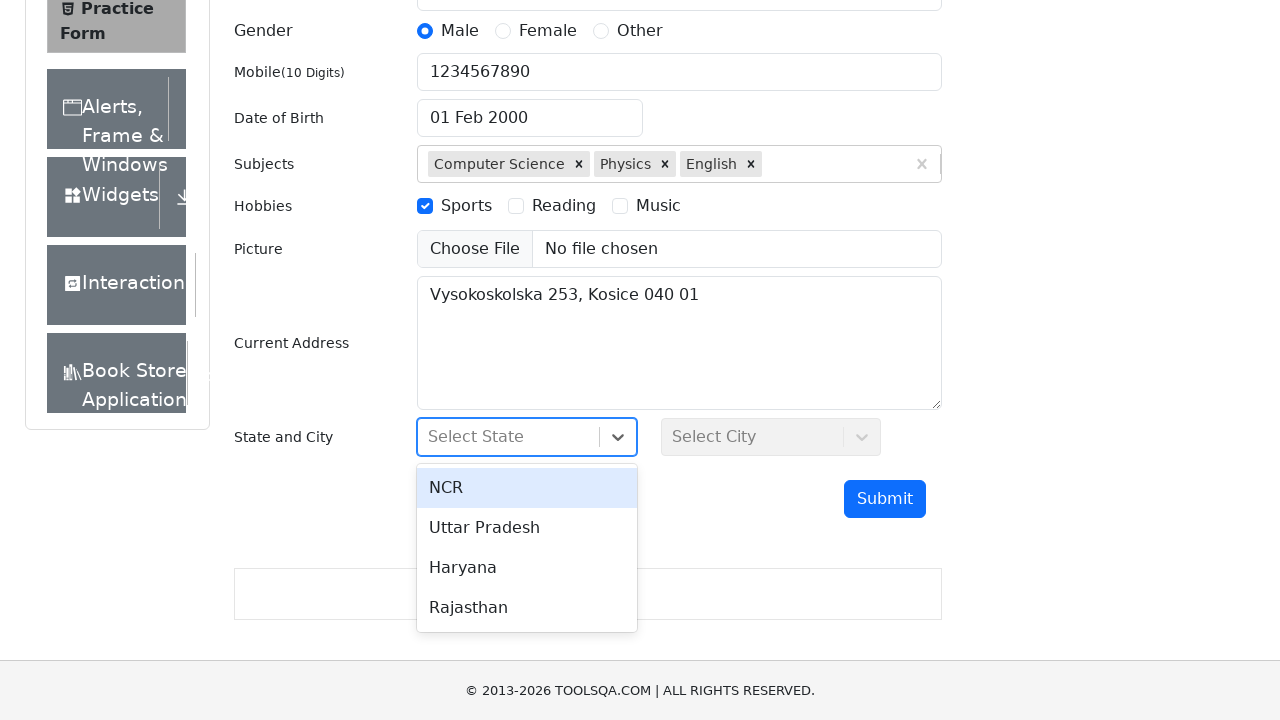

Typed 'NCR' in state search field on #react-select-3-input
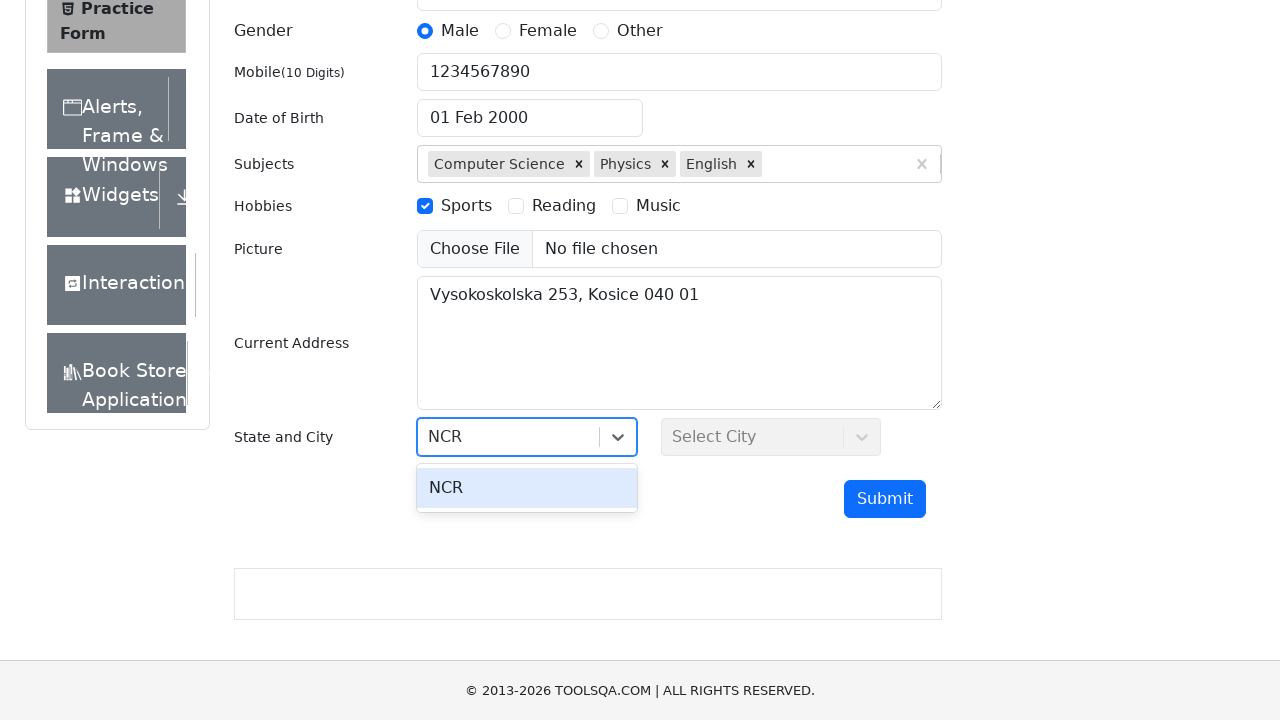

Pressed Enter to select NCR state on #react-select-3-input
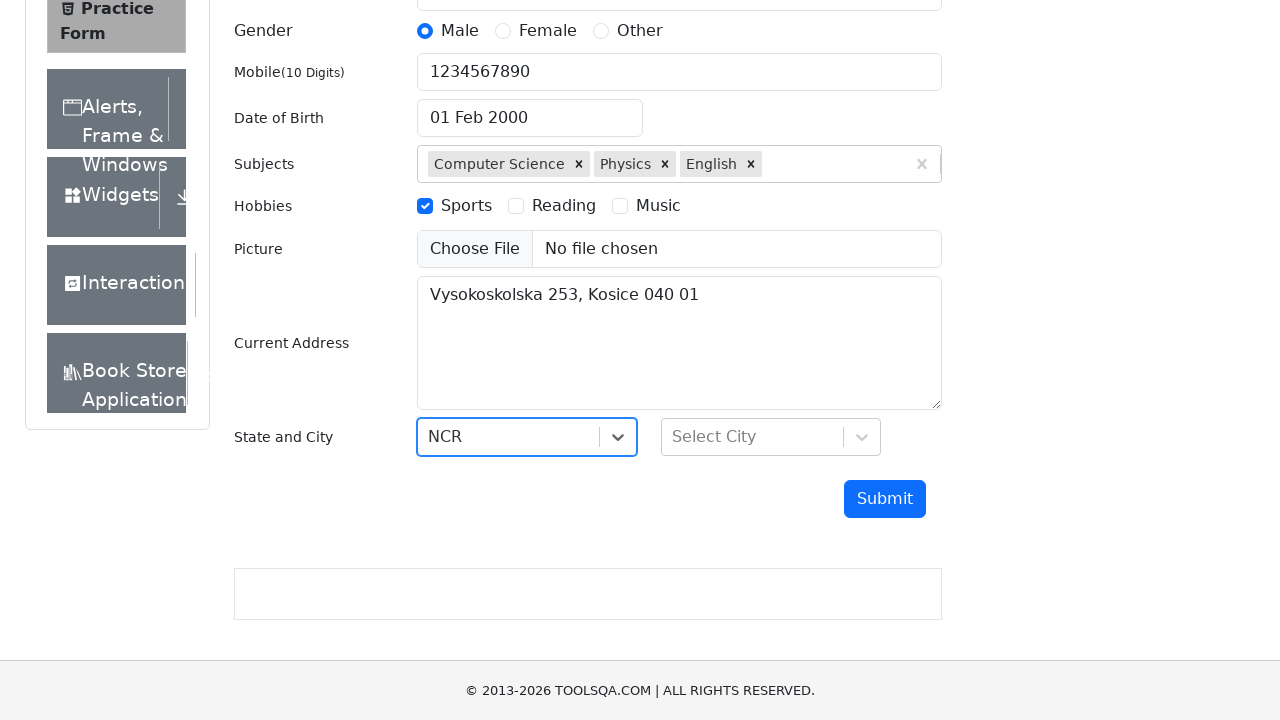

Clicked city dropdown to open at (771, 437) on #city
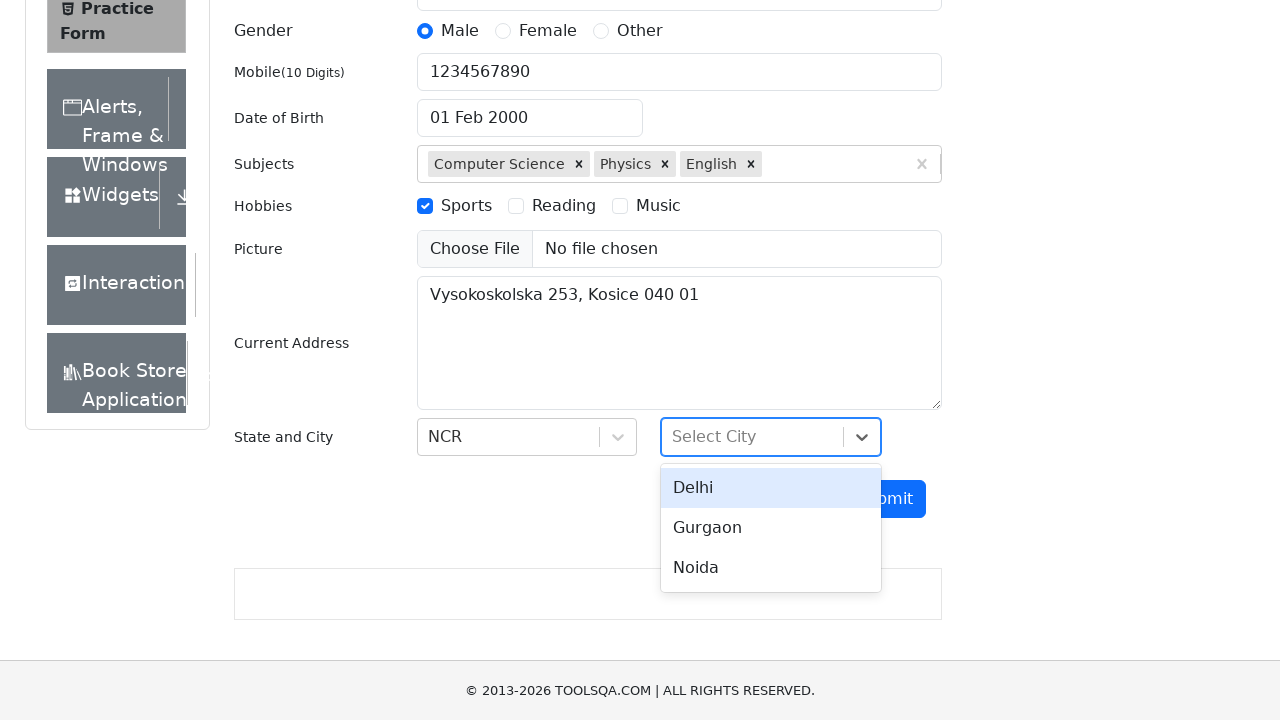

Typed 'Delhi' in city search field on #react-select-4-input
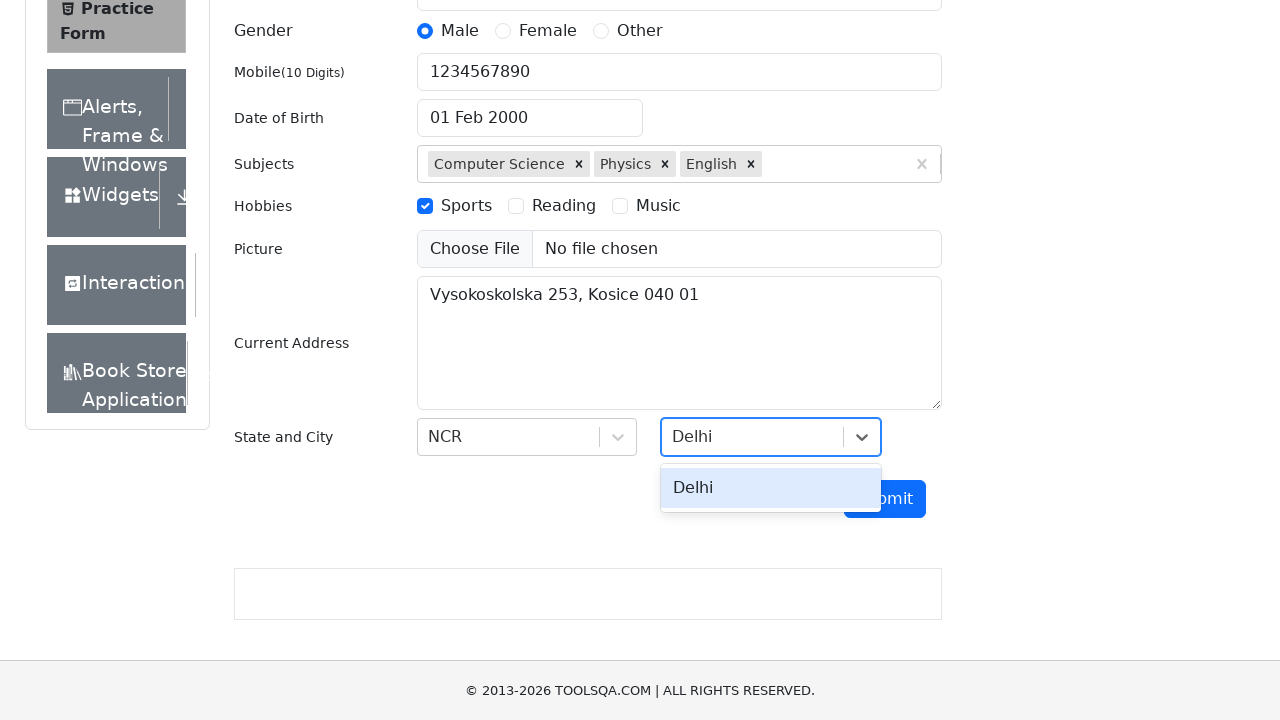

Pressed Enter to select Delhi city on #react-select-4-input
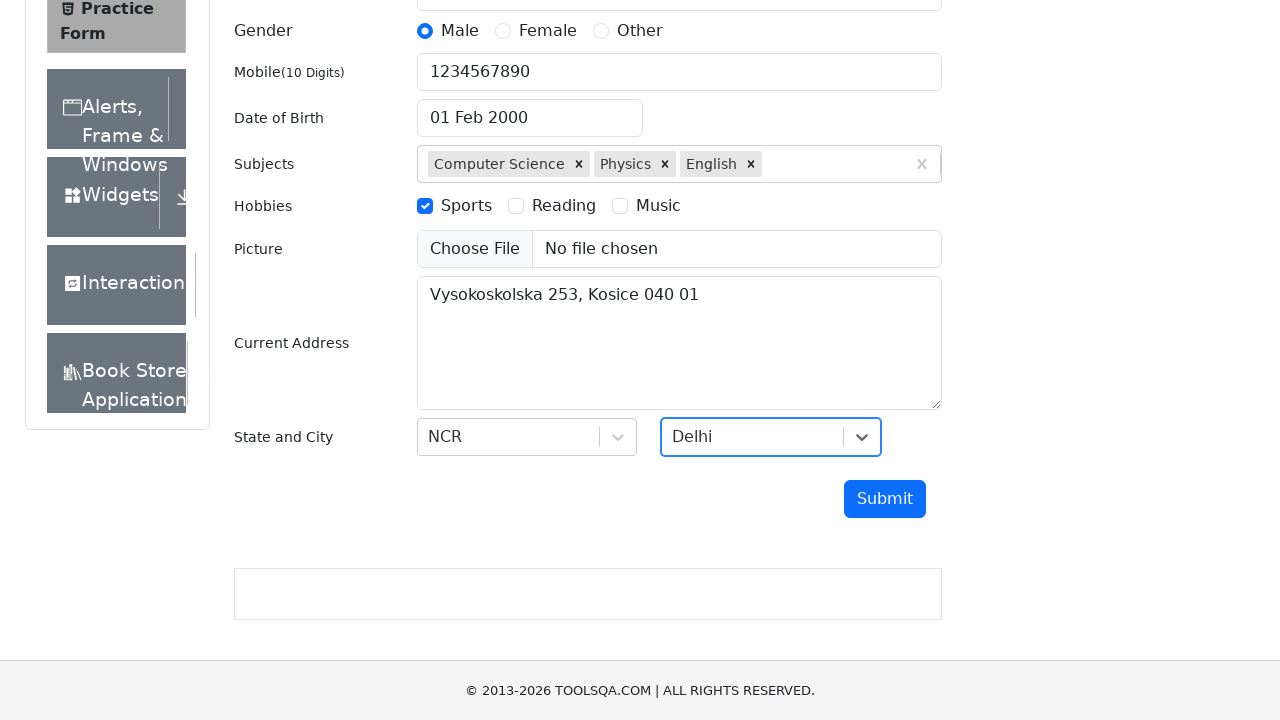

Pressed Enter on submit button to submit form on #submit
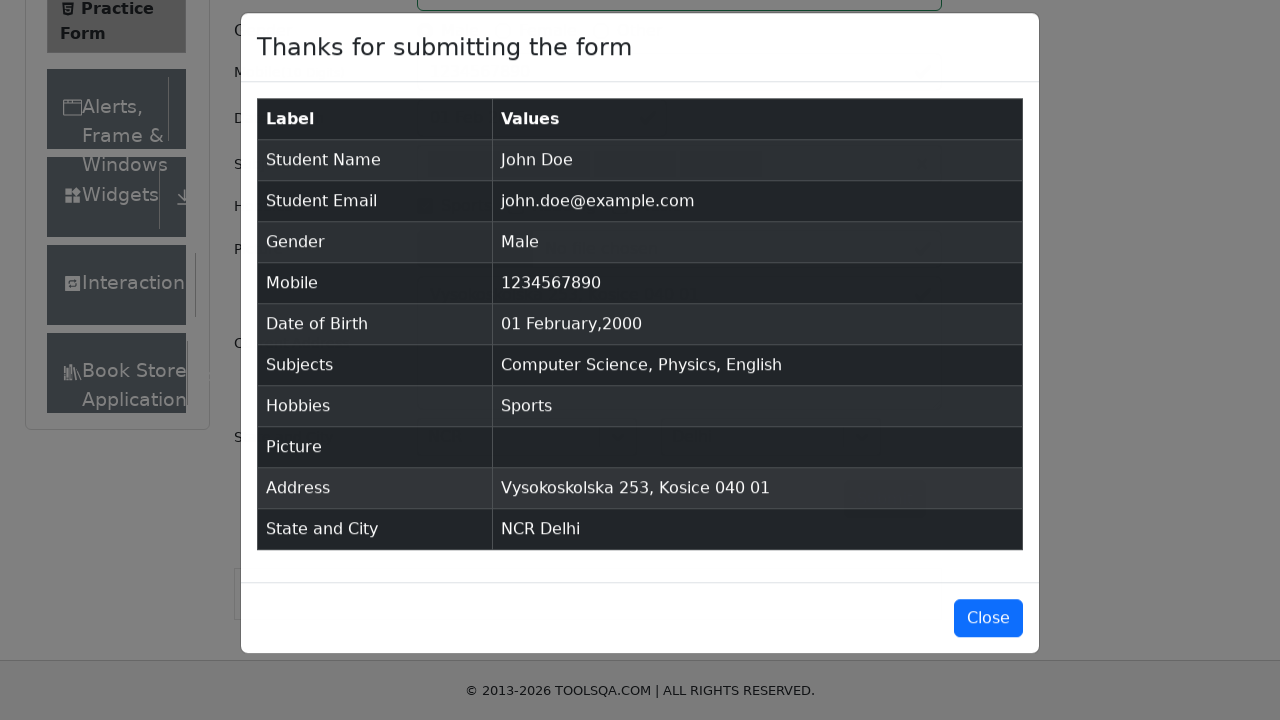

Submission modal loaded
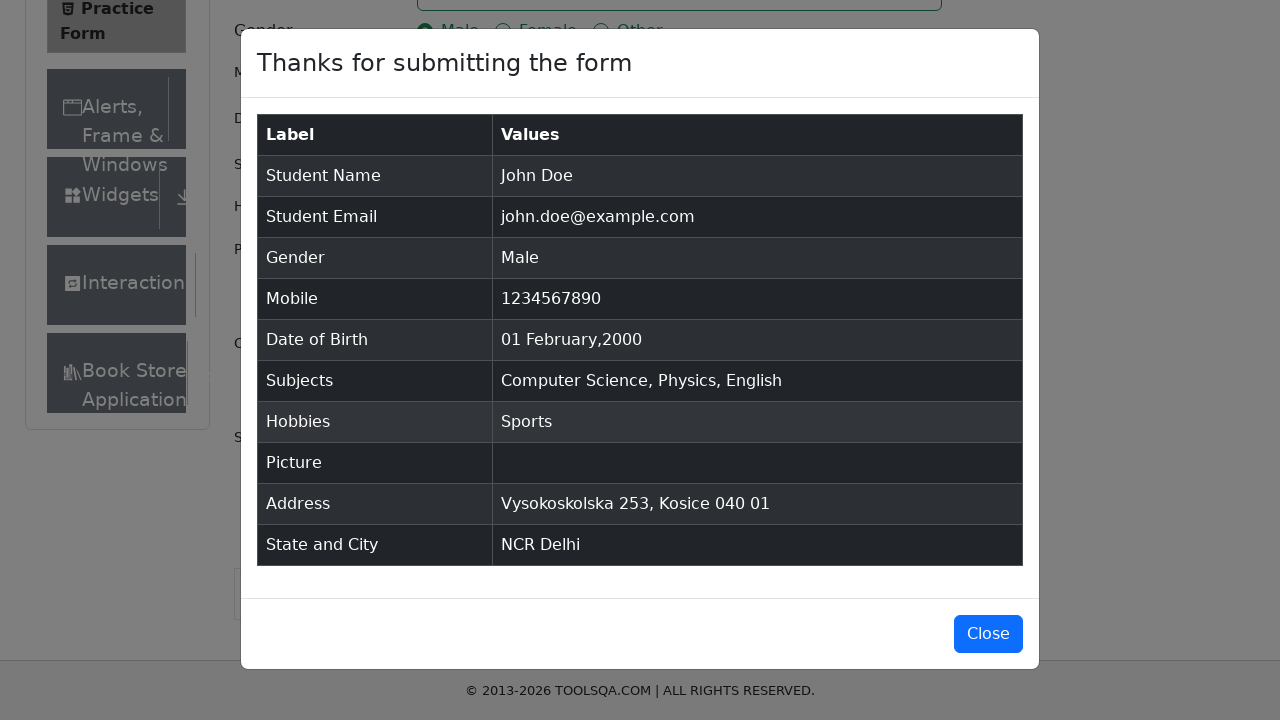

Located student name label in modal
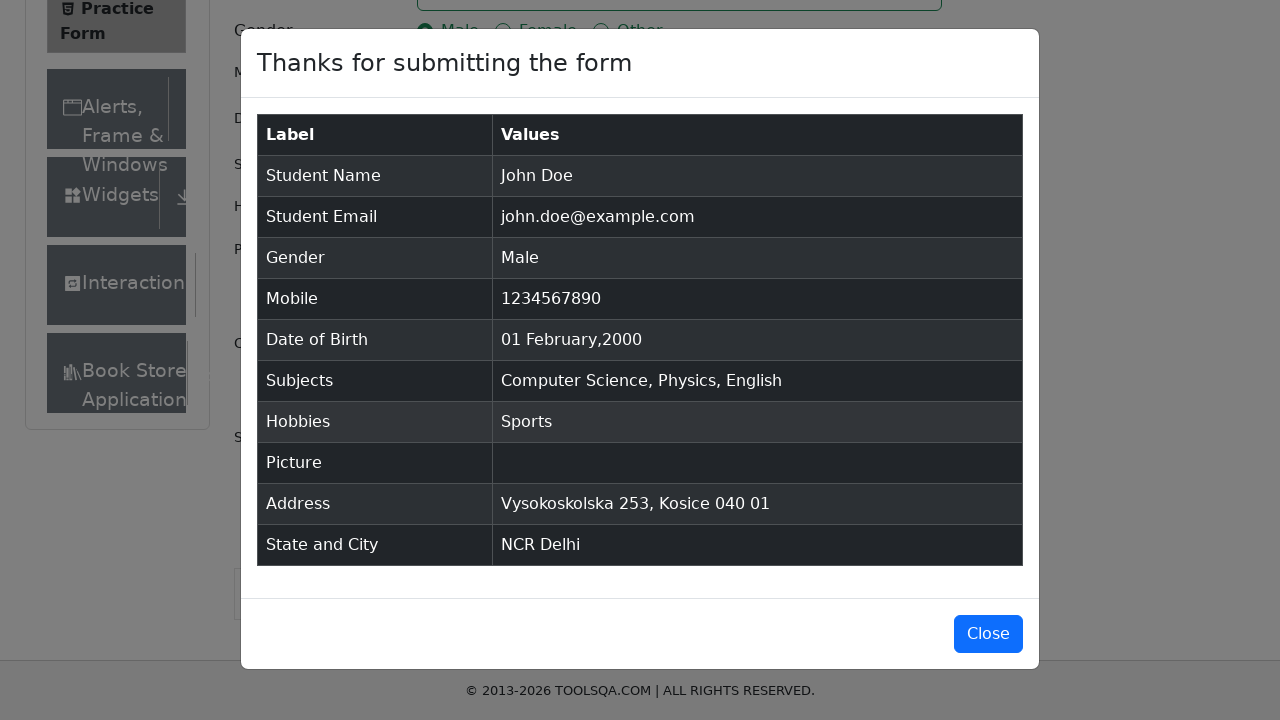

Located student name value in modal
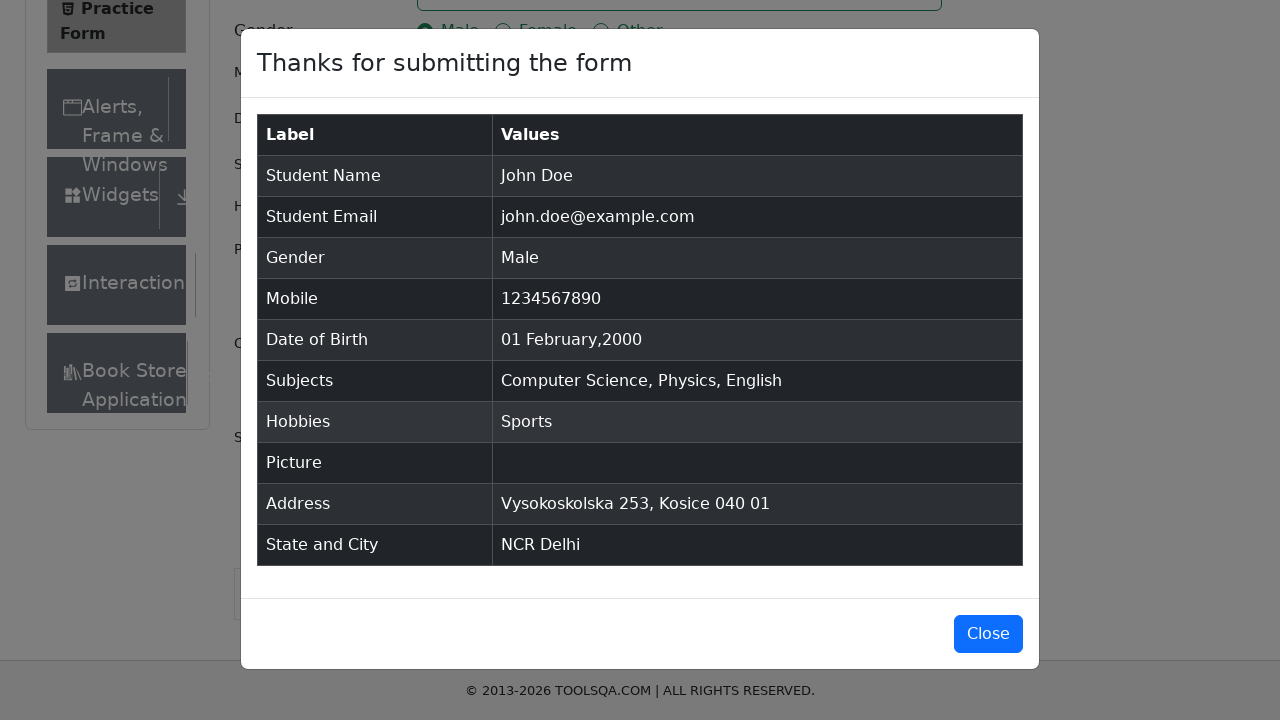

Close modal button is ready
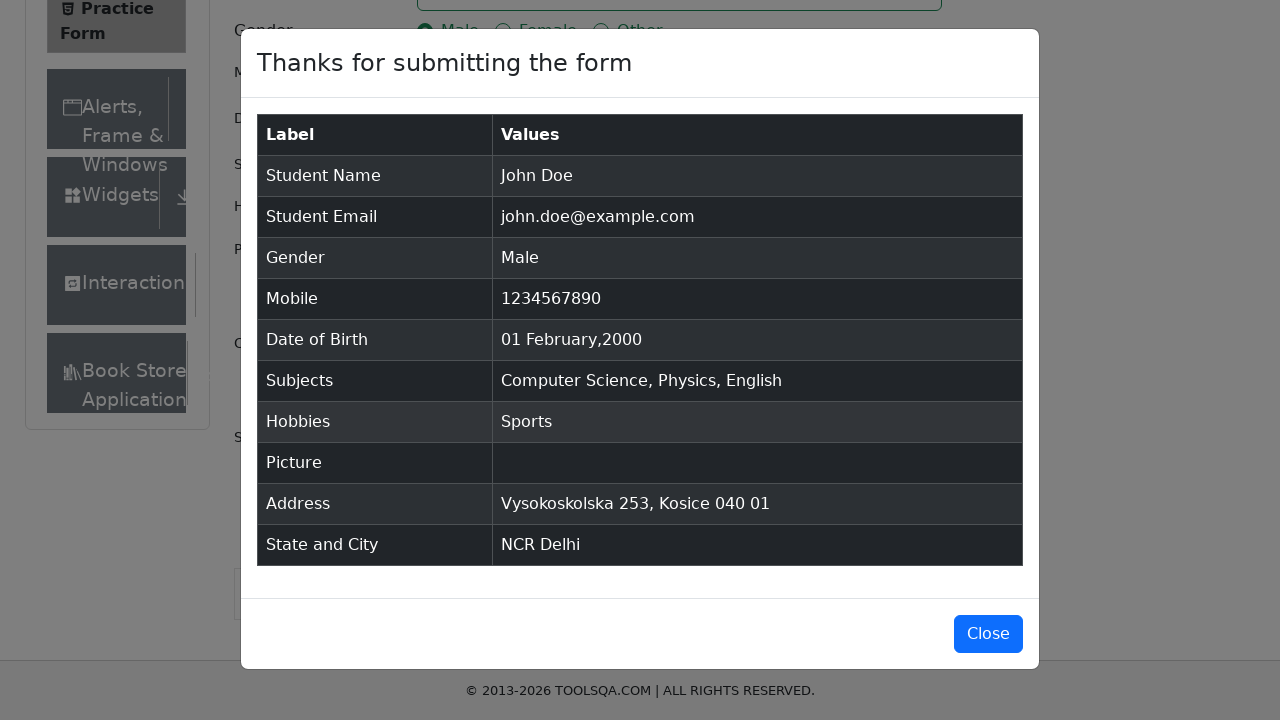

Clicked close button to dismiss submission modal at (988, 634) on #closeLargeModal
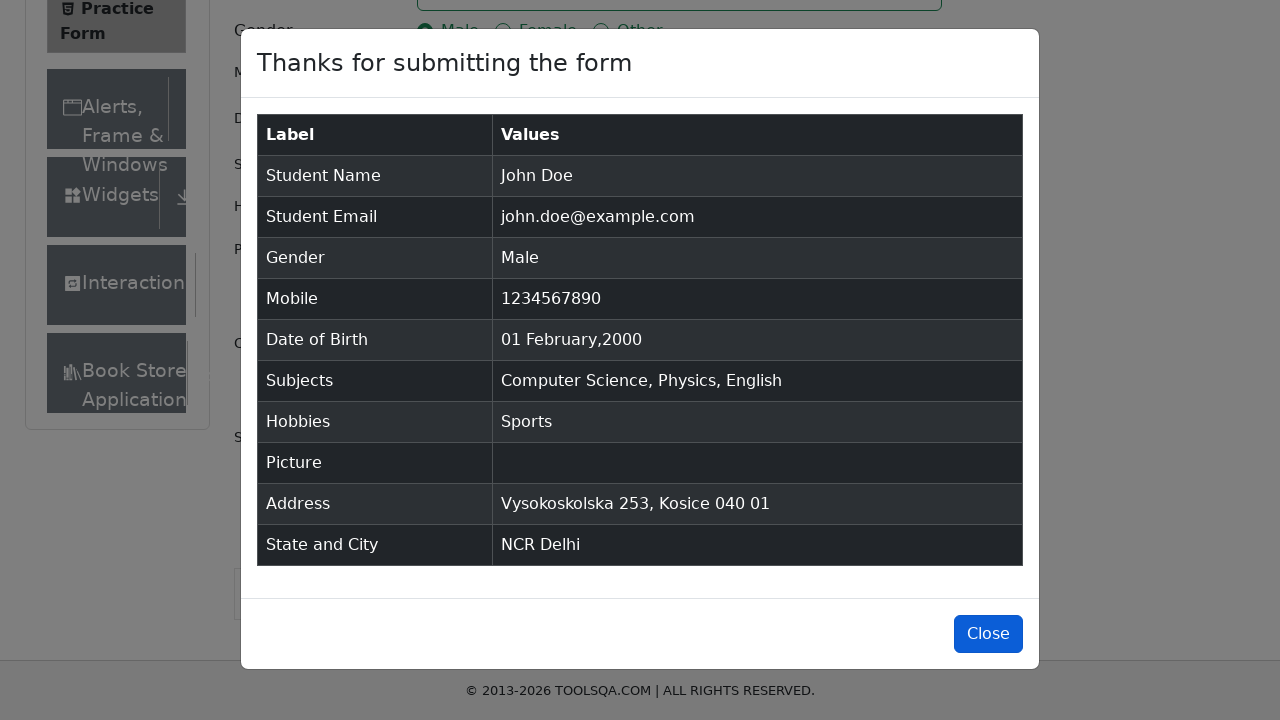

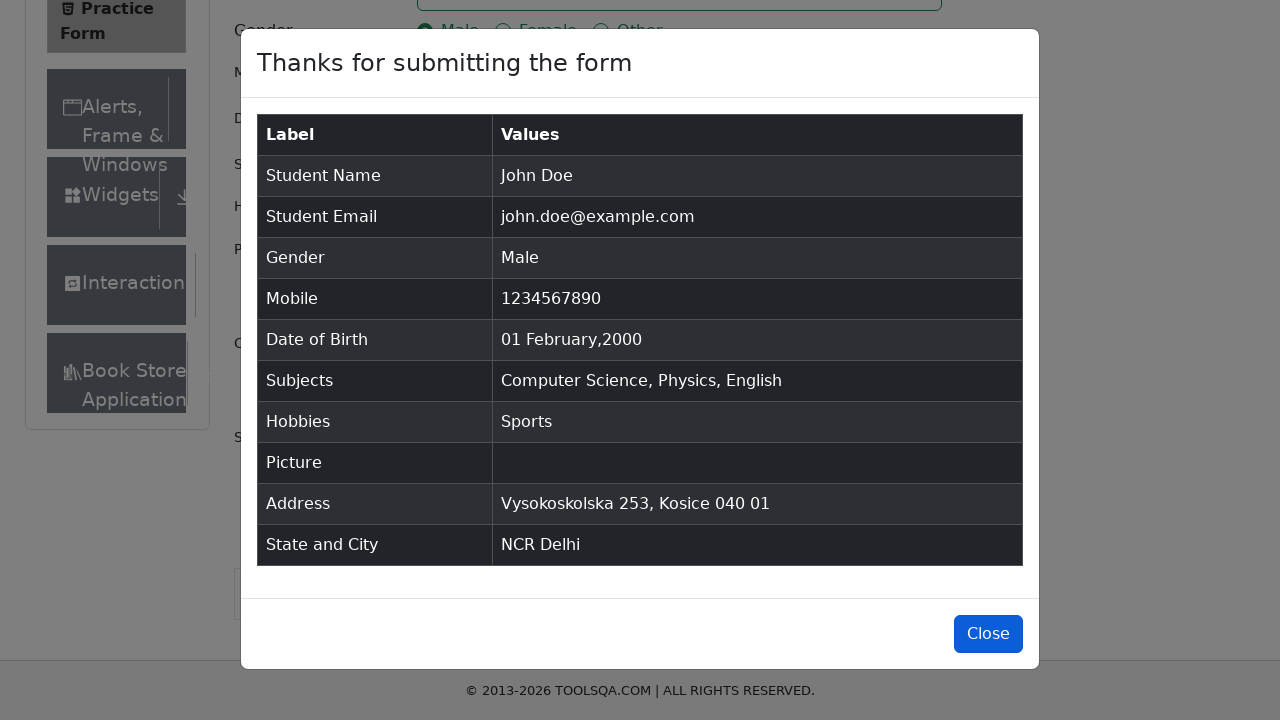